Navigates to the dropdown page and selects Option 1 from the dropdown menu

Starting URL: https://the-internet.herokuapp.com/

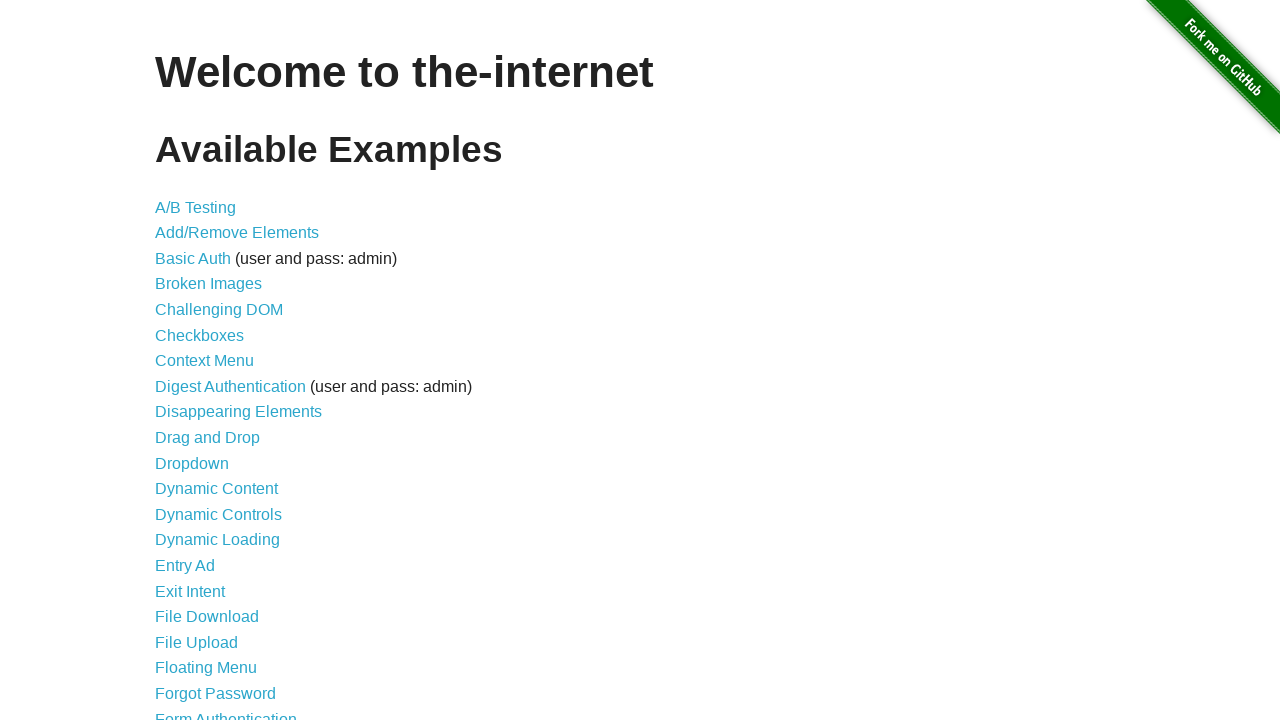

Clicked link to navigate to dropdown page at (192, 463) on a[href='/dropdown']
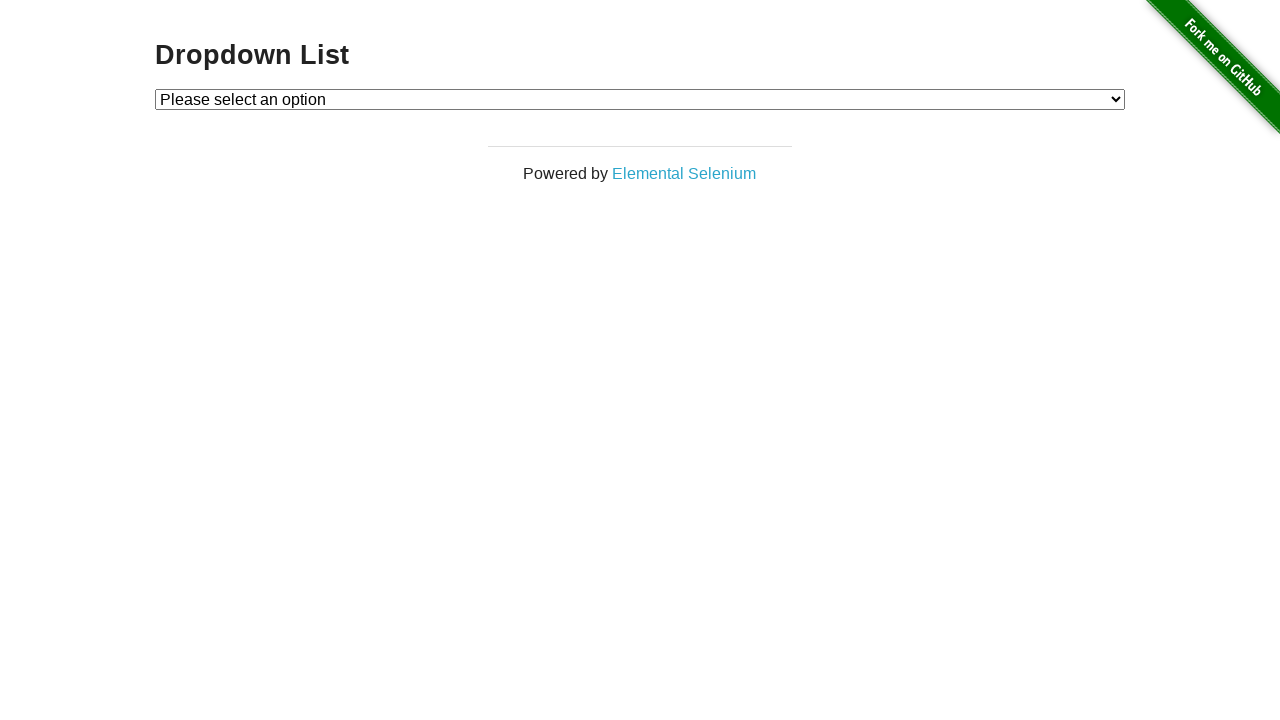

Dropdown element became visible
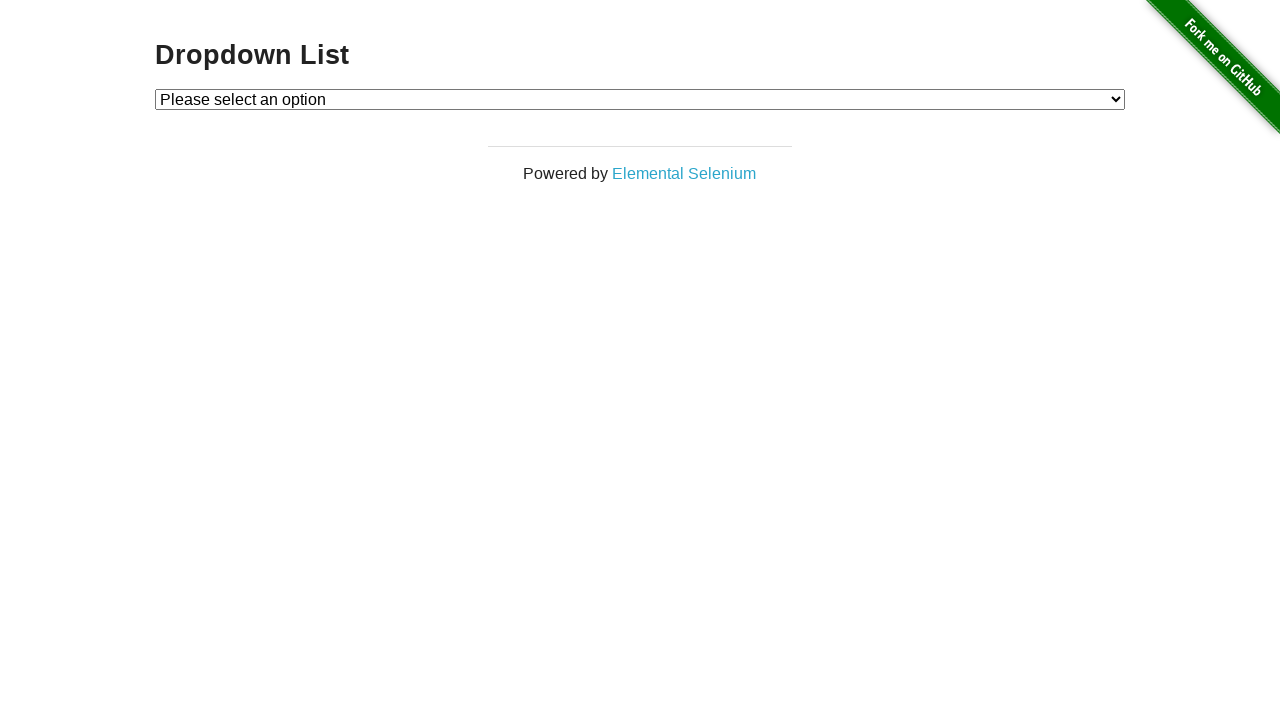

Selected 'Option 1' from dropdown menu on #dropdown
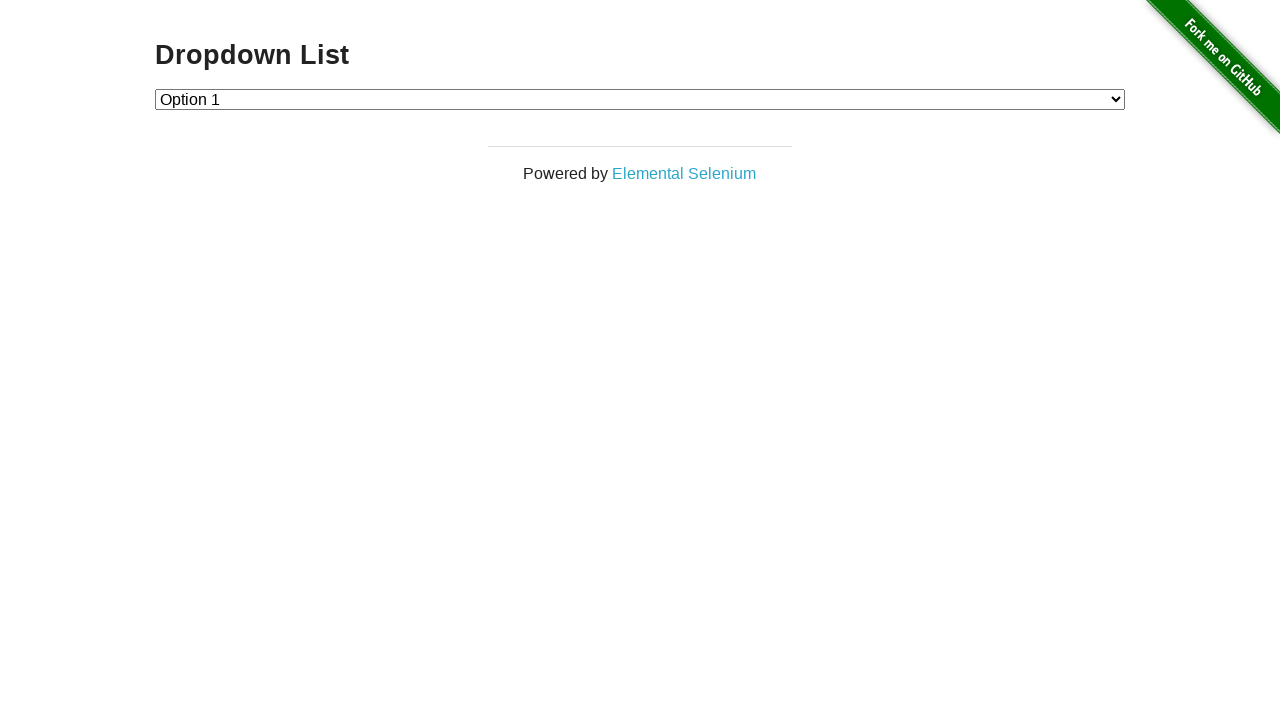

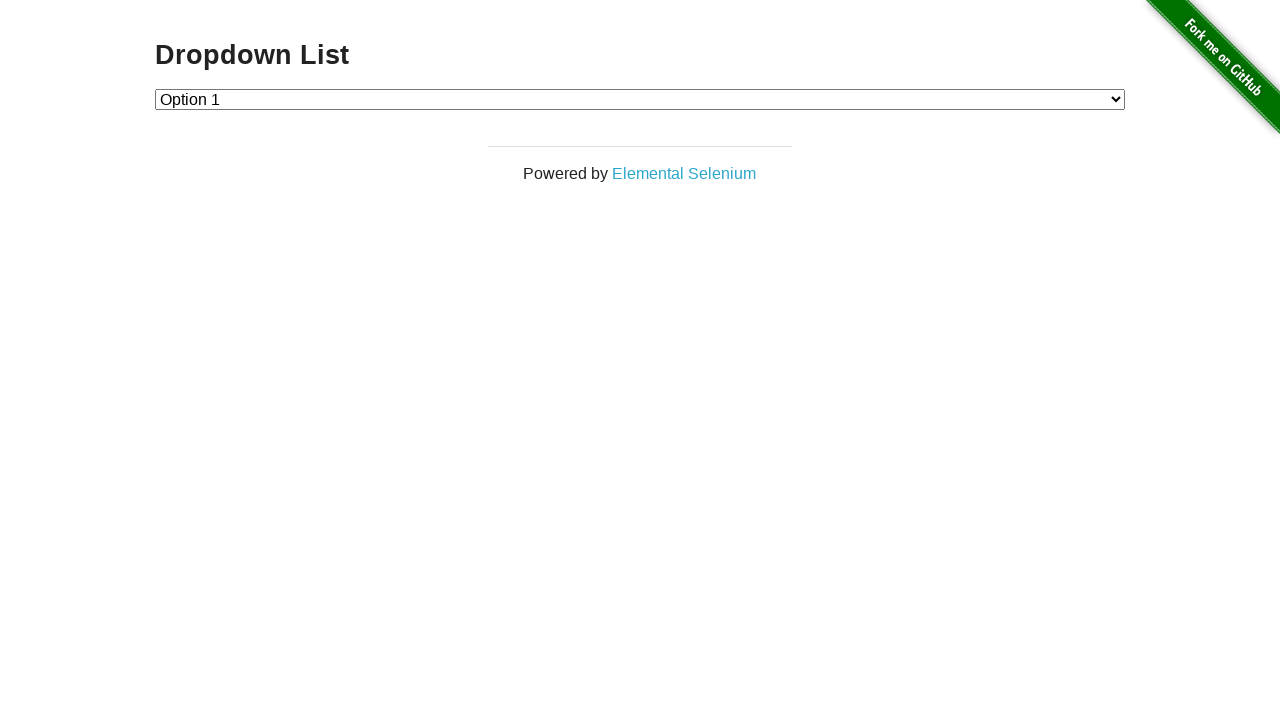